Tests simple alert dialog by clicking a button, accepting the alert, and verifying the success message appears

Starting URL: https://leafground.com/alert.xhtml

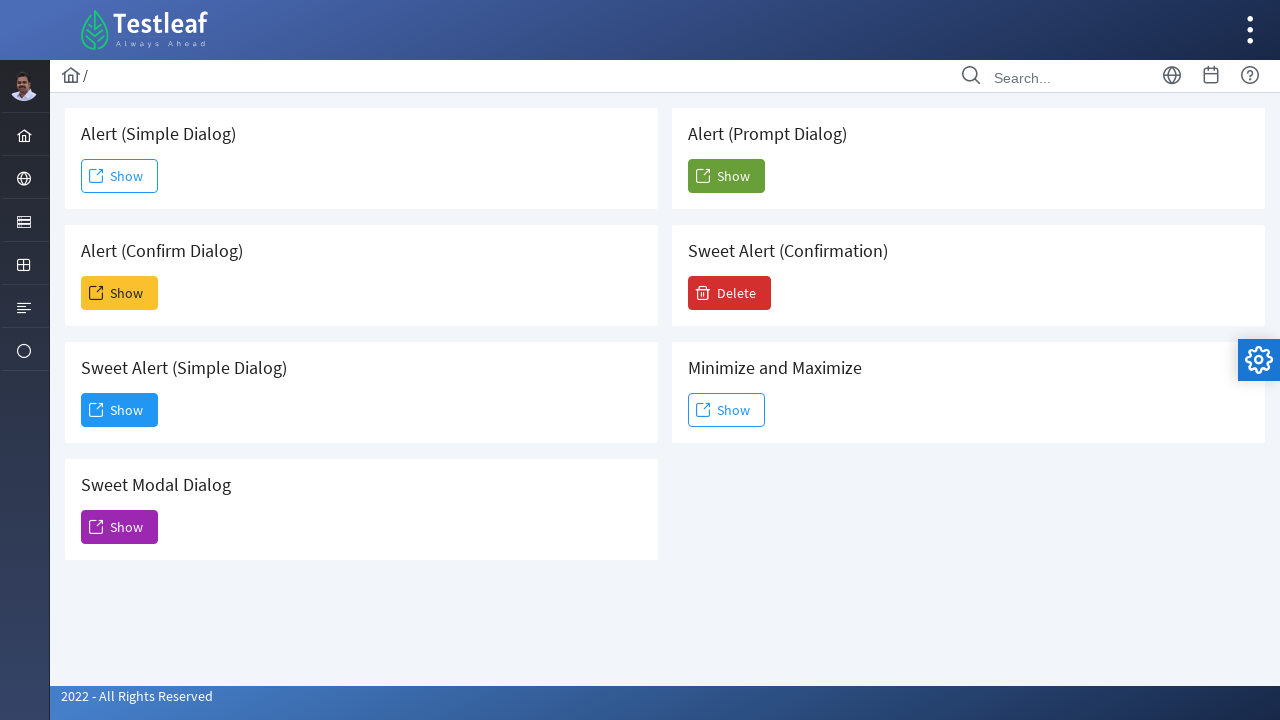

Clicked button to trigger simple alert dialog at (120, 176) on #j_idt88\:j_idt91
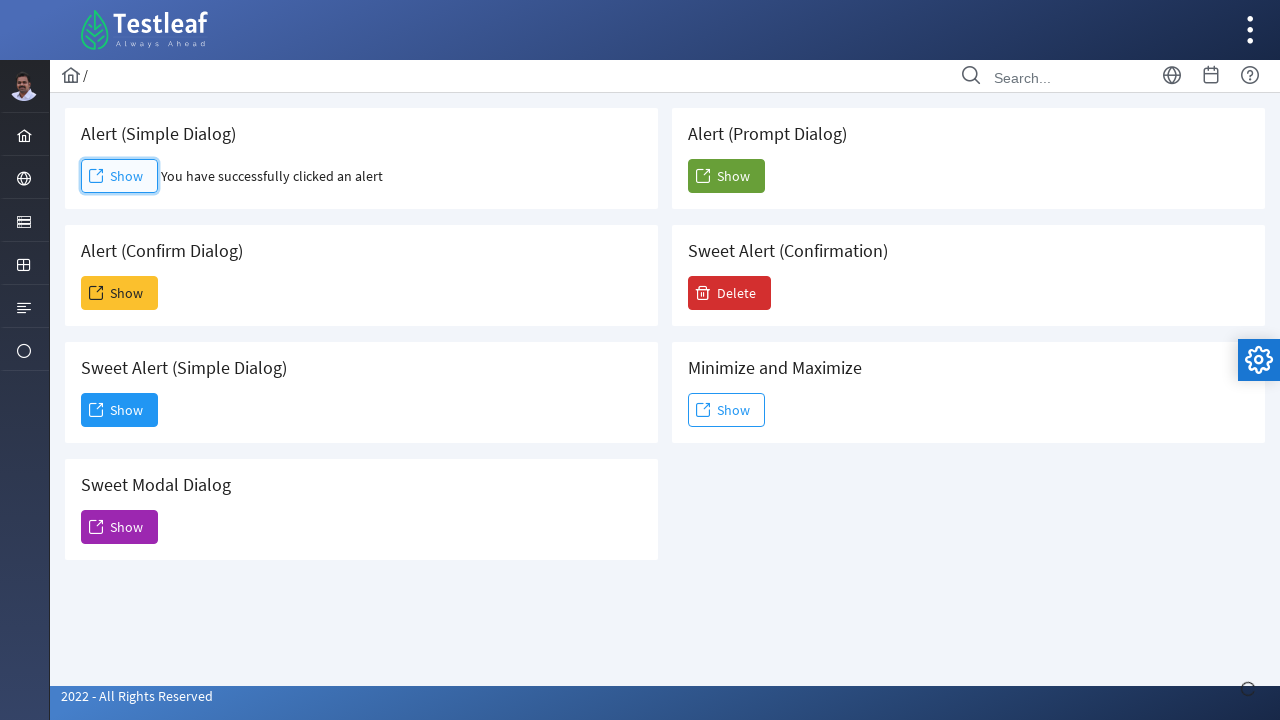

Set up dialog handler to accept alerts
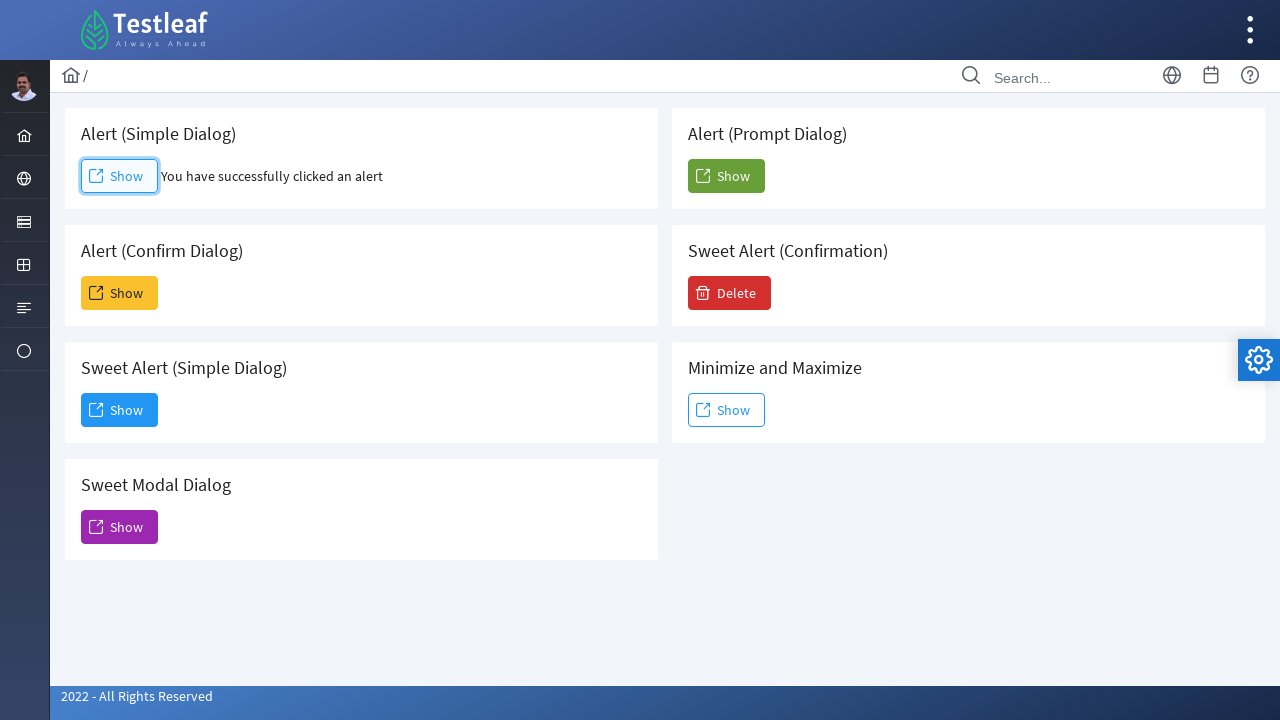

Waited for success message element to load
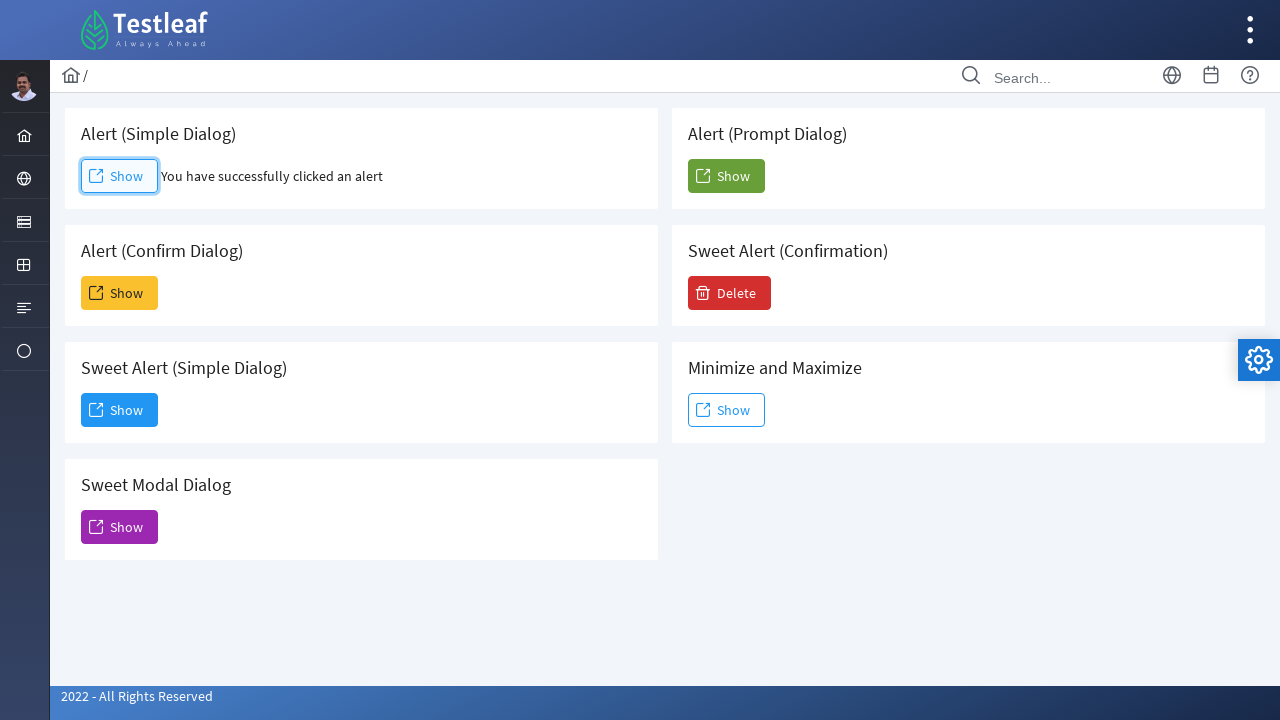

Retrieved success message text content
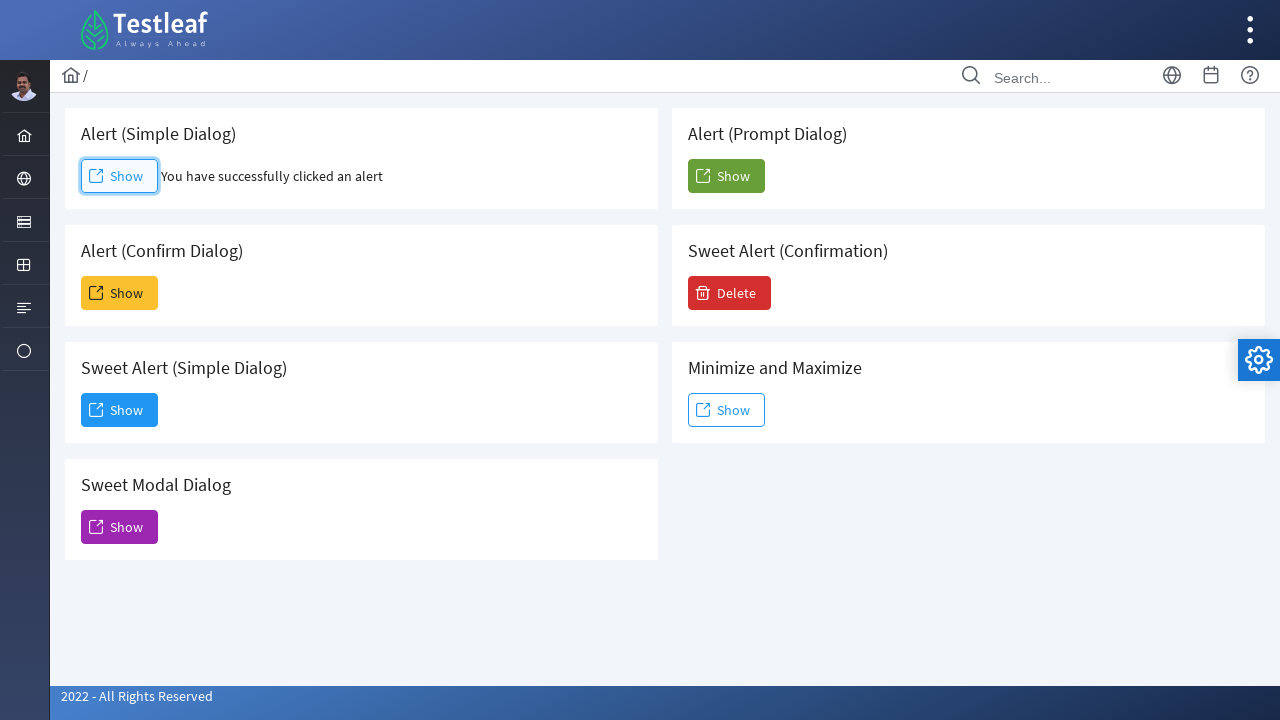

Verified success message contains 'successfully'
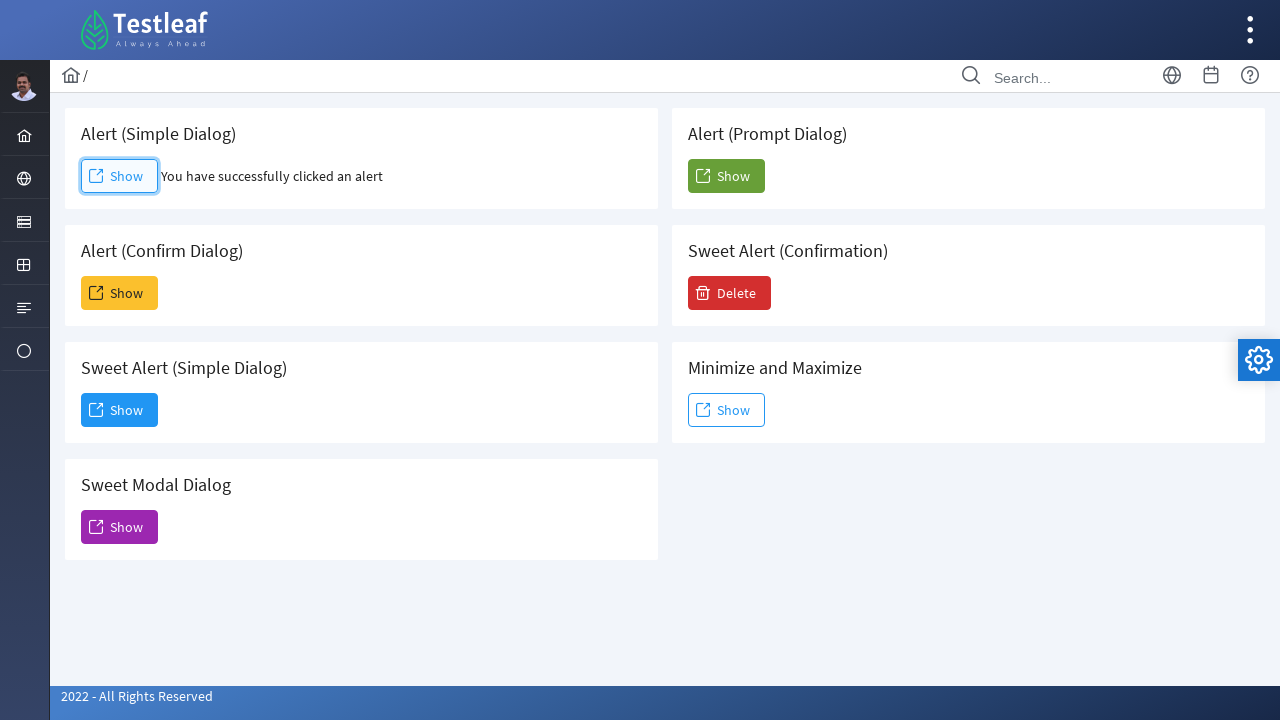

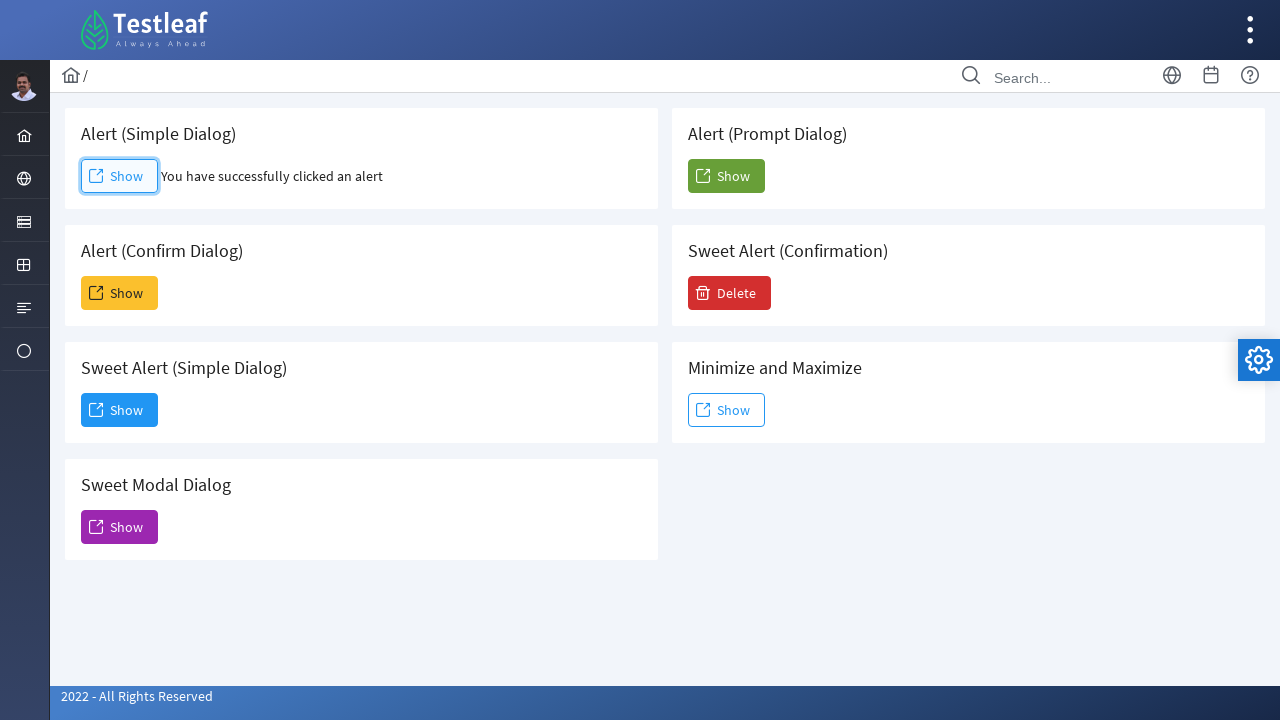